Tests iframe switching and form interactions by filling out a form in iframe1 (first name, last name), then switching to iframe2 to fill another form (login, password, select continent), and finally navigating to Basic section.

Starting URL: https://seleniumui.moderntester.pl/iframes.php

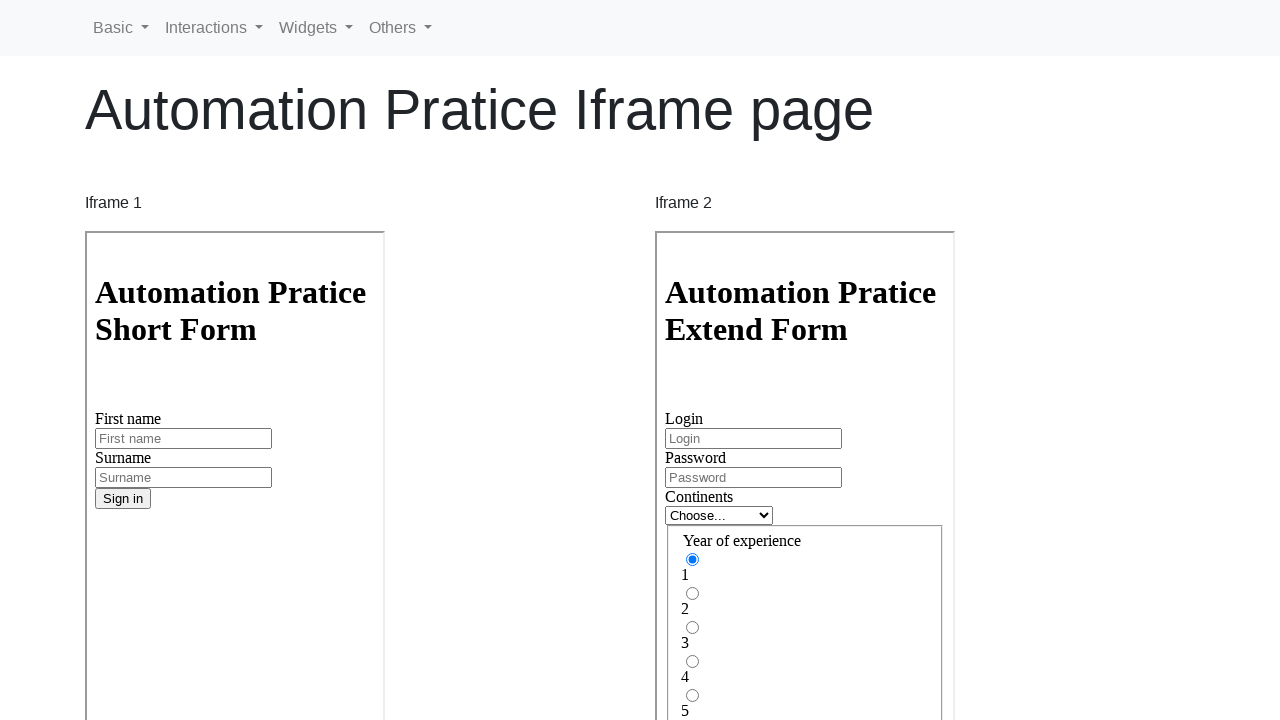

Filled first name field in iframe1 with 'Jan' on iframe[name='iframe1'] >> internal:control=enter-frame >> #inputFirstName3
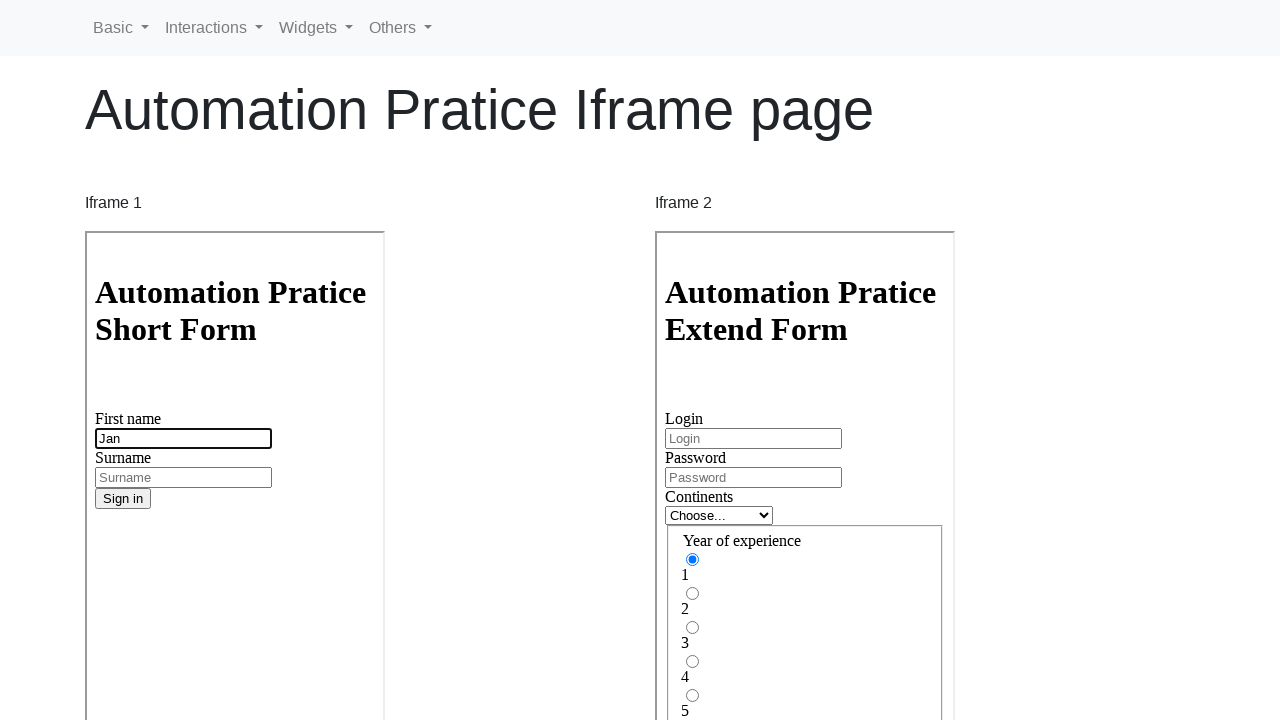

Filled last name field in iframe1 with 'Kowalski' on iframe[name='iframe1'] >> internal:control=enter-frame >> #inputSurname3
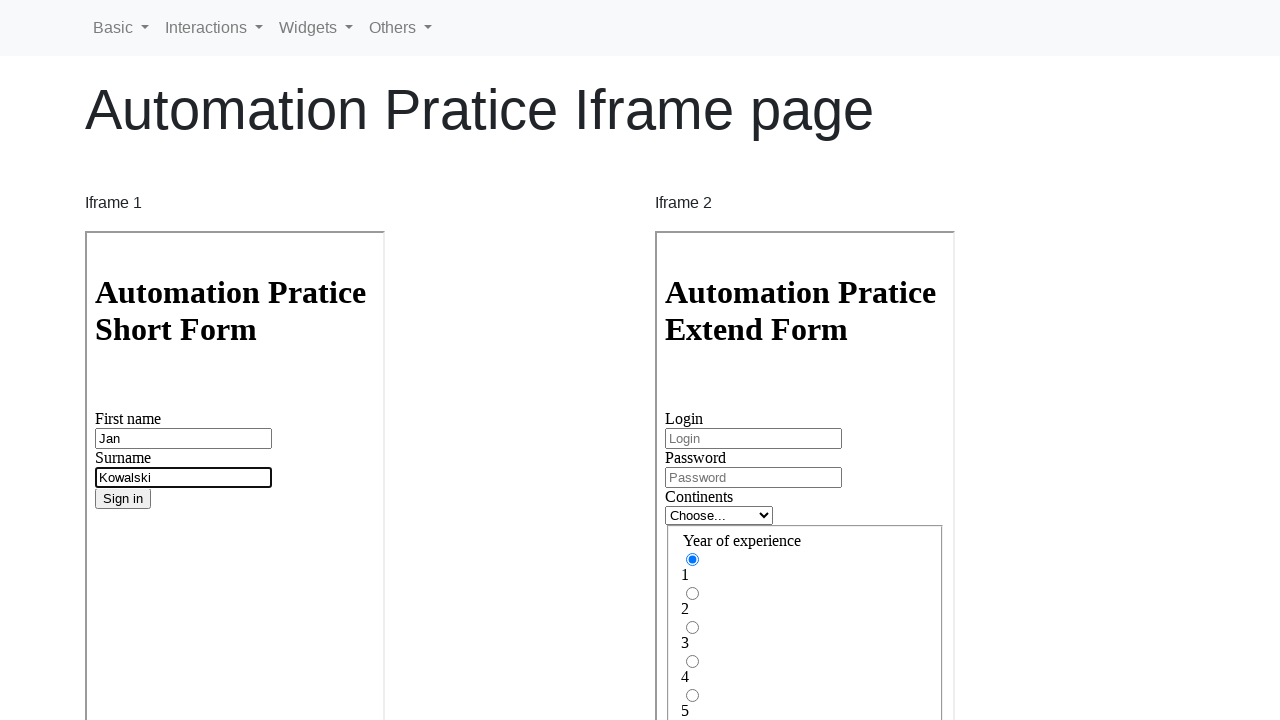

Clicked submit button in iframe1 at (123, 499) on iframe[name='iframe1'] >> internal:control=enter-frame >> button.btn.btn-primary
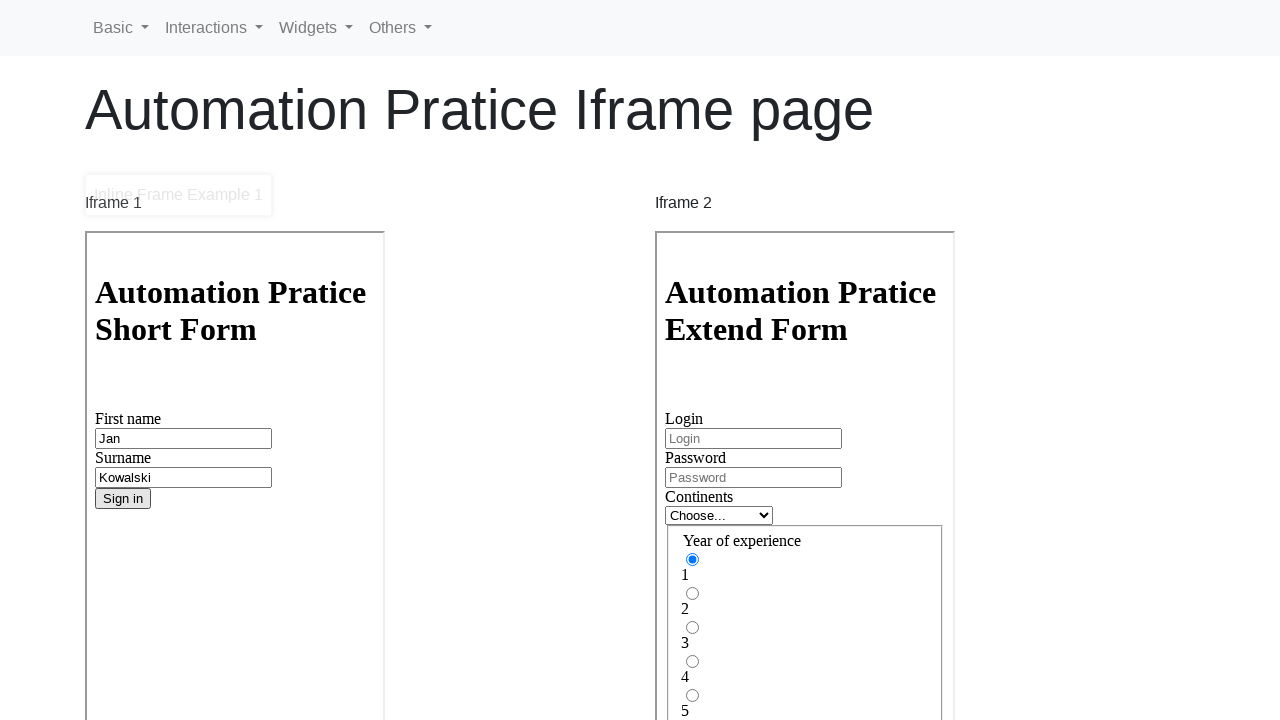

Filled login field in iframe2 with 'J.Kowalski' on iframe[name='iframe2'] >> internal:control=enter-frame >> #inputLogin
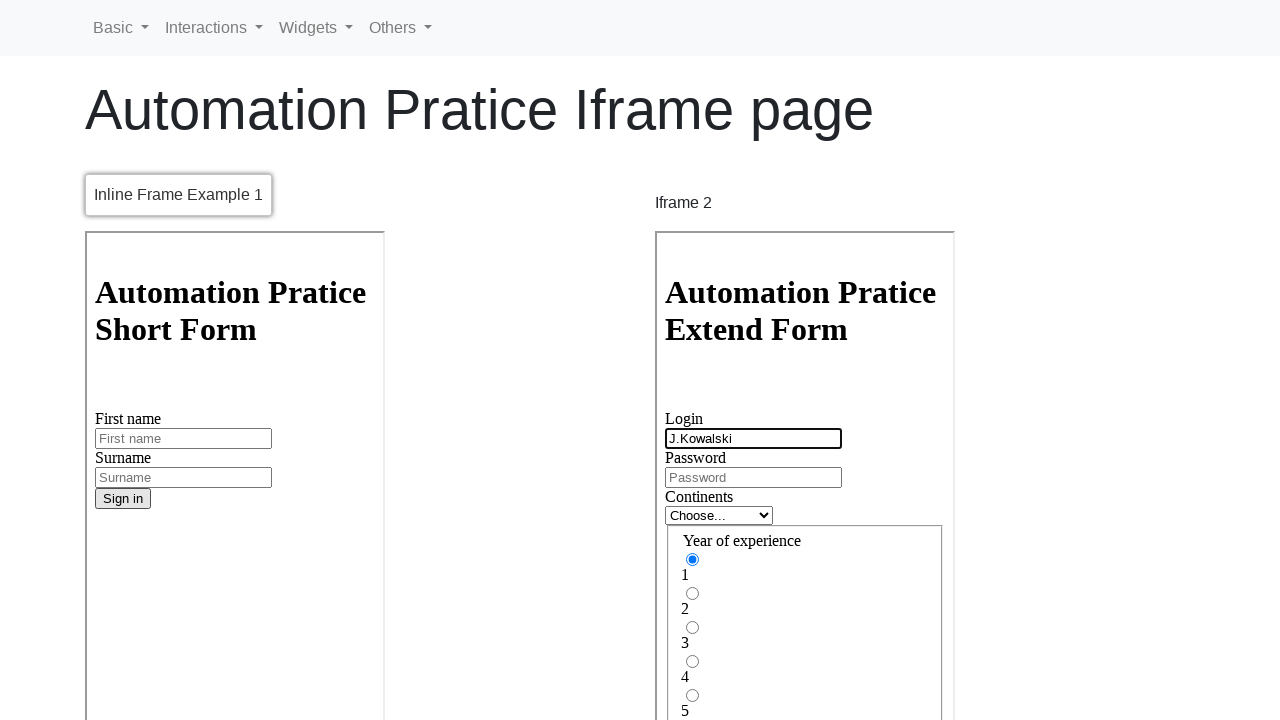

Filled password field in iframe2 with 'test1234' on iframe[name='iframe2'] >> internal:control=enter-frame >> #inputPassword
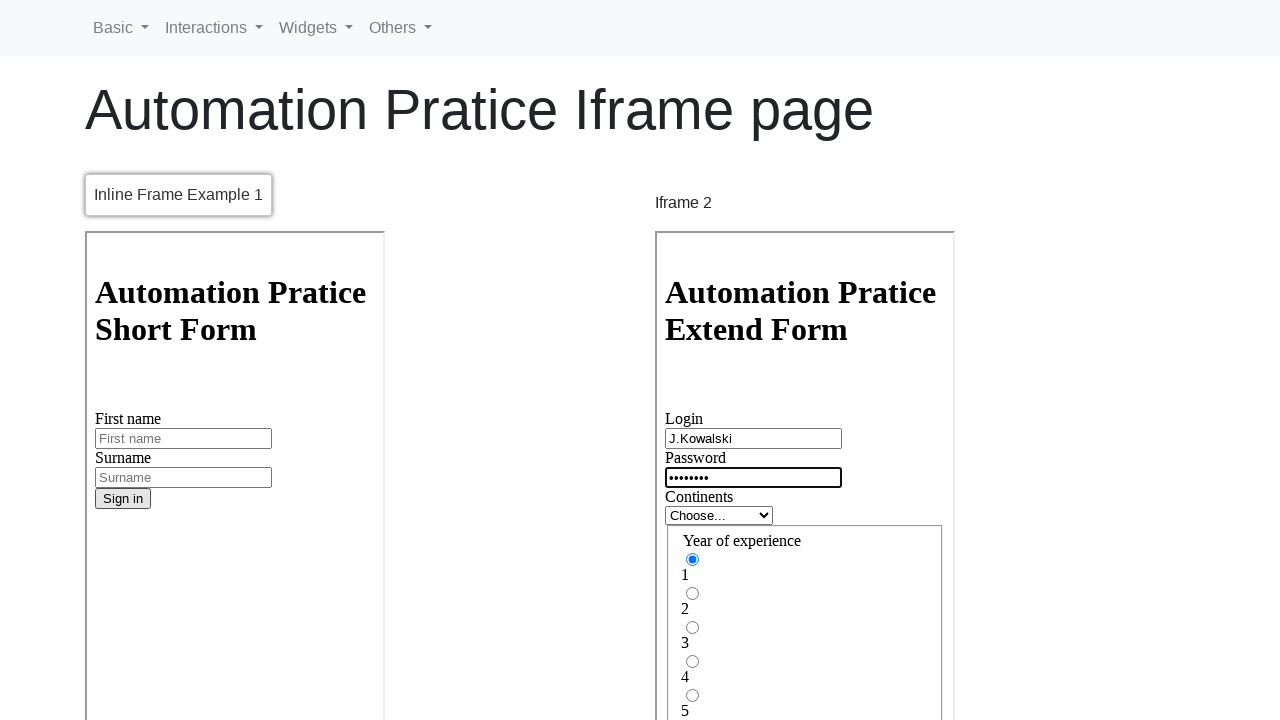

Selected continent option by index 1 in iframe2 on iframe[name='iframe2'] >> internal:control=enter-frame >> #inlineFormCustomSelec
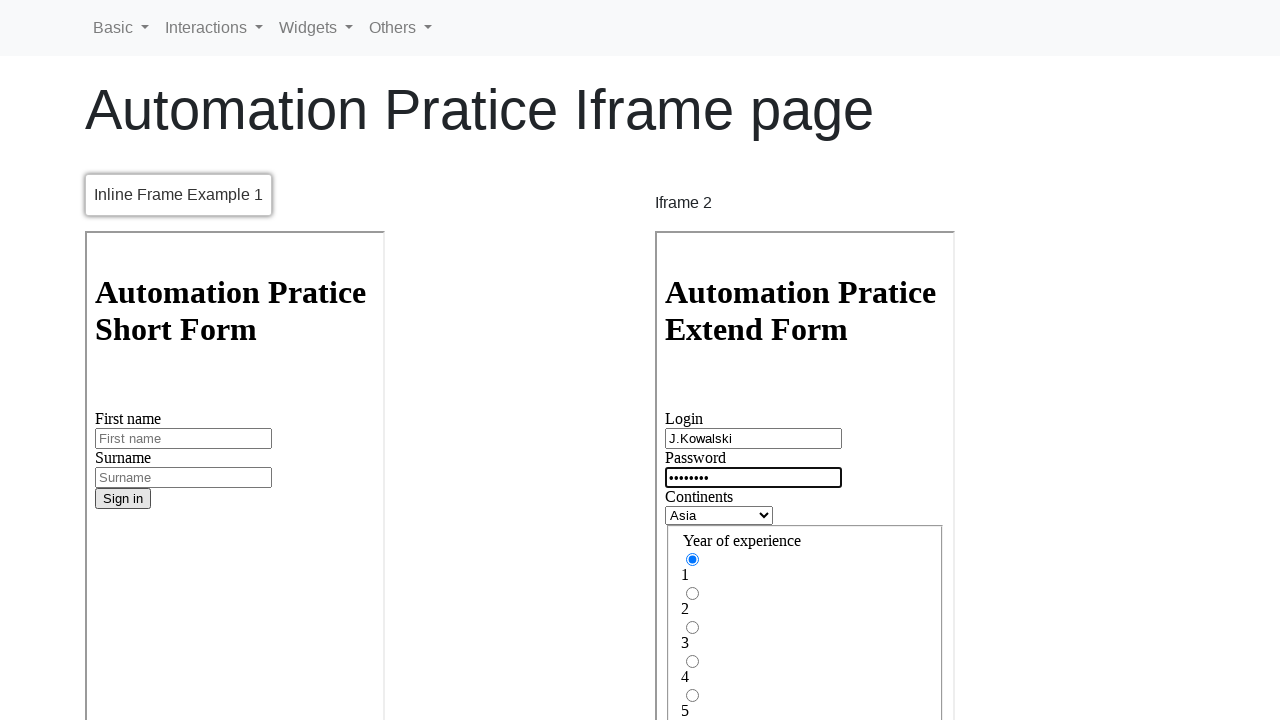

Selected first experience radio button in iframe2 at (692, 560) on iframe[name='iframe2'] >> internal:control=enter-frame >> input[name='gridRadios
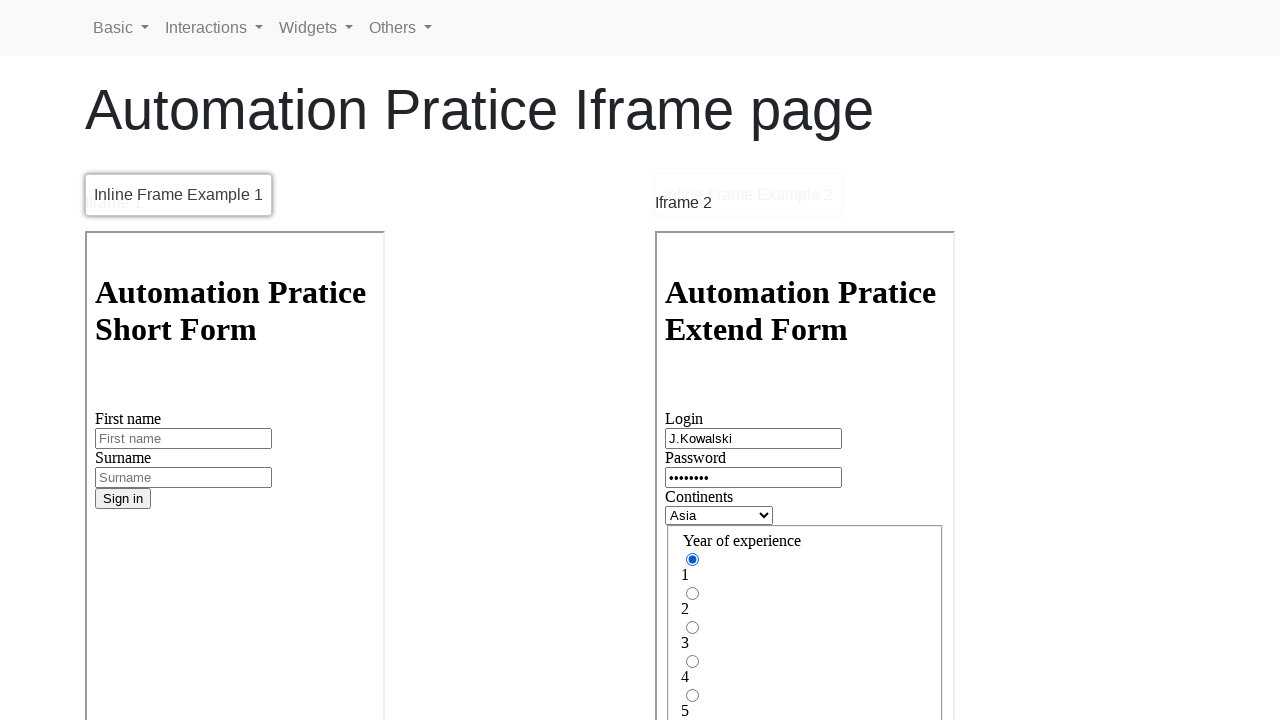

Clicked submit button in iframe2 at (693, 523) on iframe[name='iframe2'] >> internal:control=enter-frame >> button.btn.btn-primary
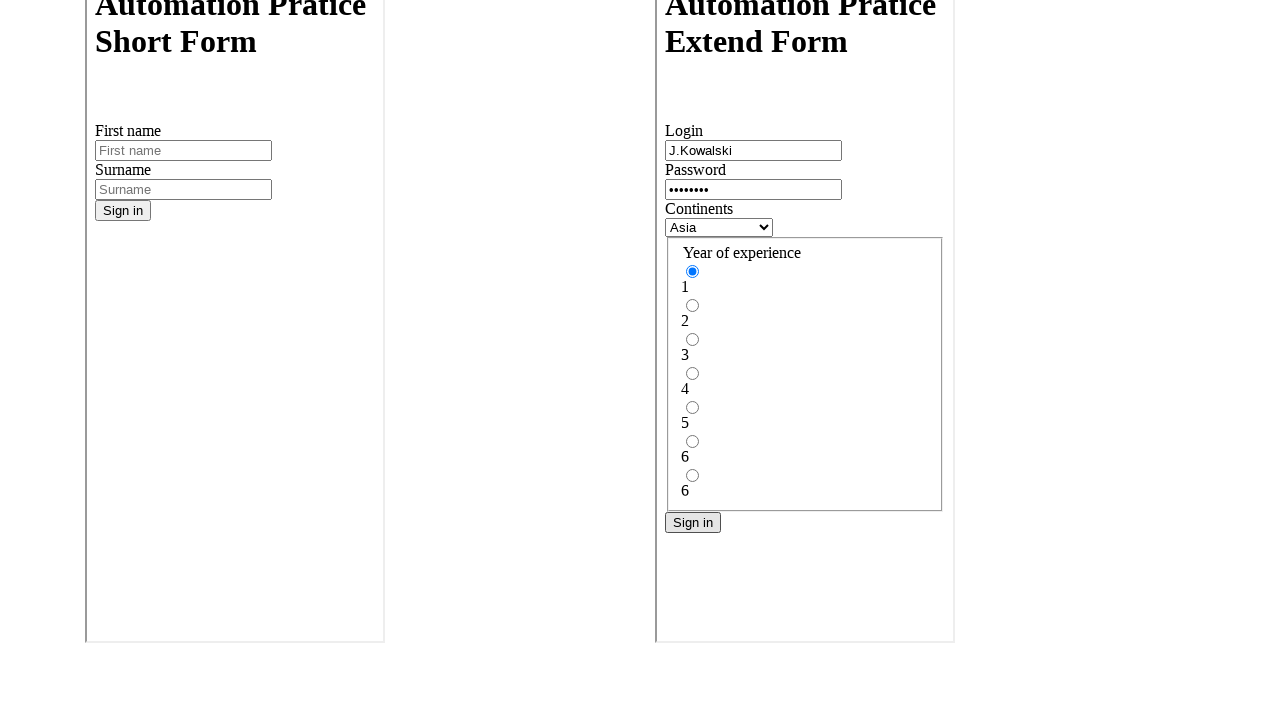

Clicked 'Basic' link to navigate to Basic section at (121, 28) on xpath=//a[contains(text(),'Basic')]
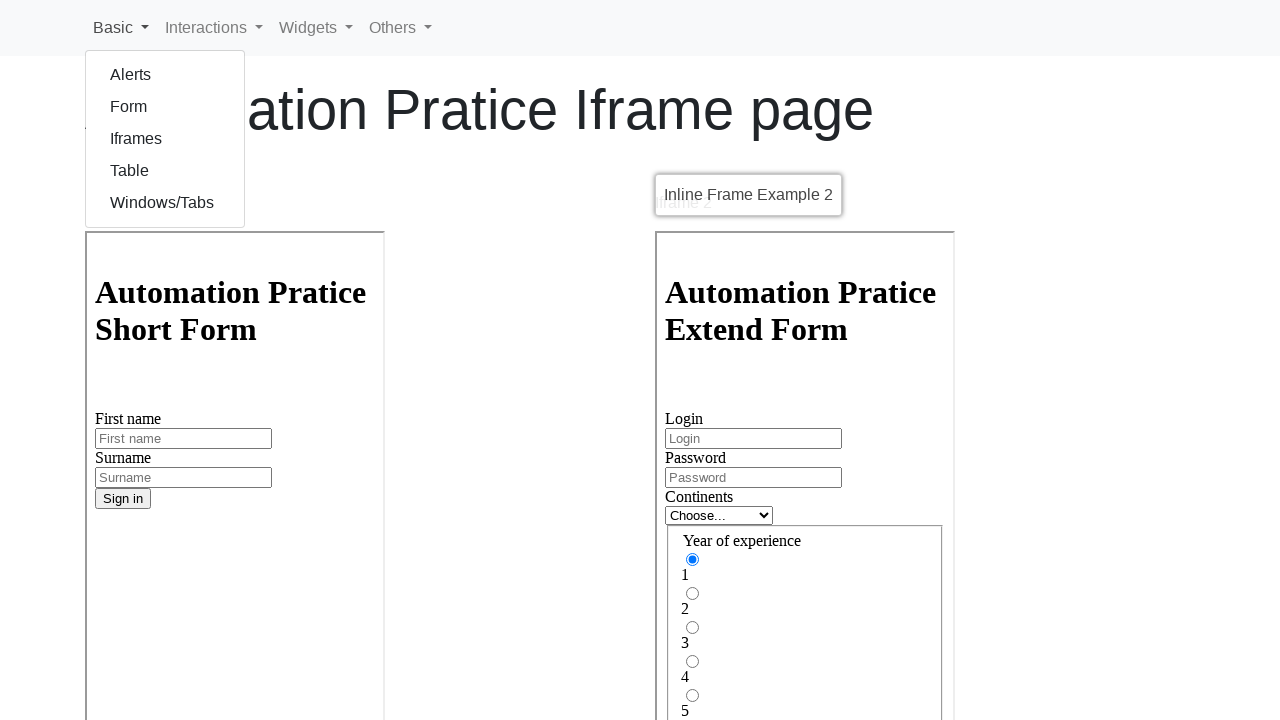

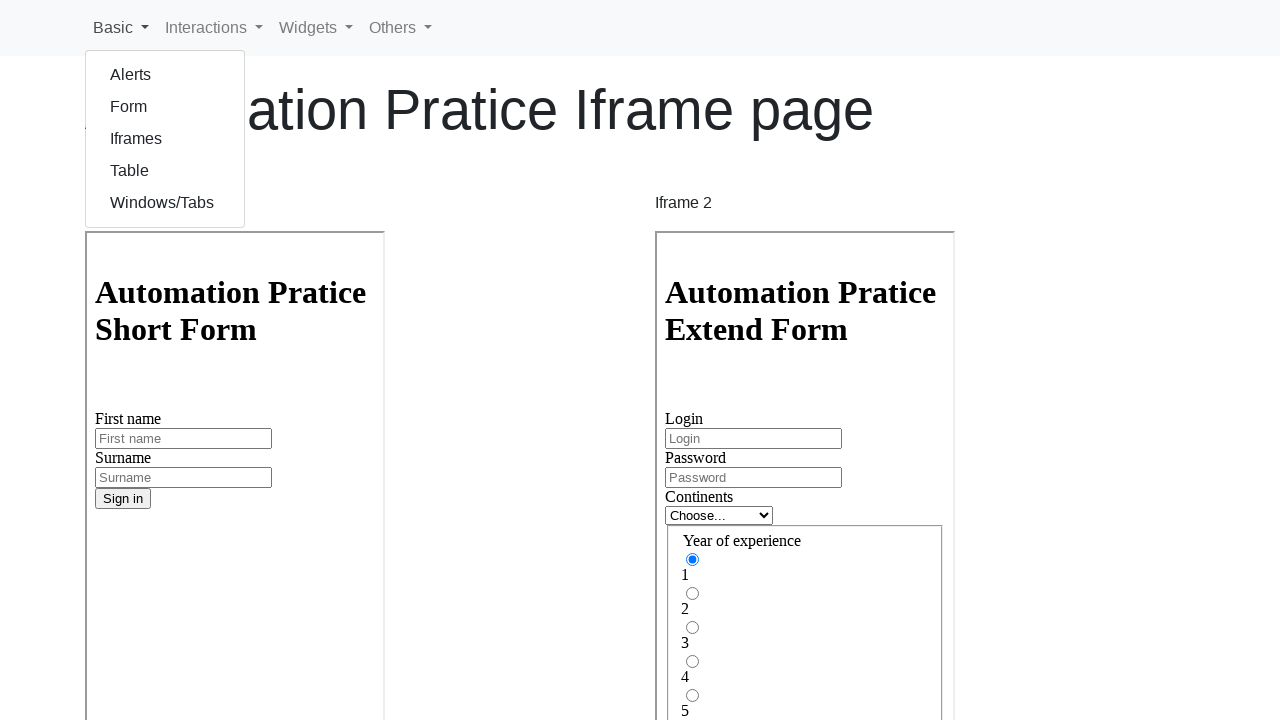